Navigates to Illinois Department of Public Health HIV surveillance report page and verifies that the data table loads correctly

Starting URL: https://dph.illinois.gov/topics-services/diseases-and-conditions/hiv-aids/hiv-surveillance/update-reports/2023/february.html

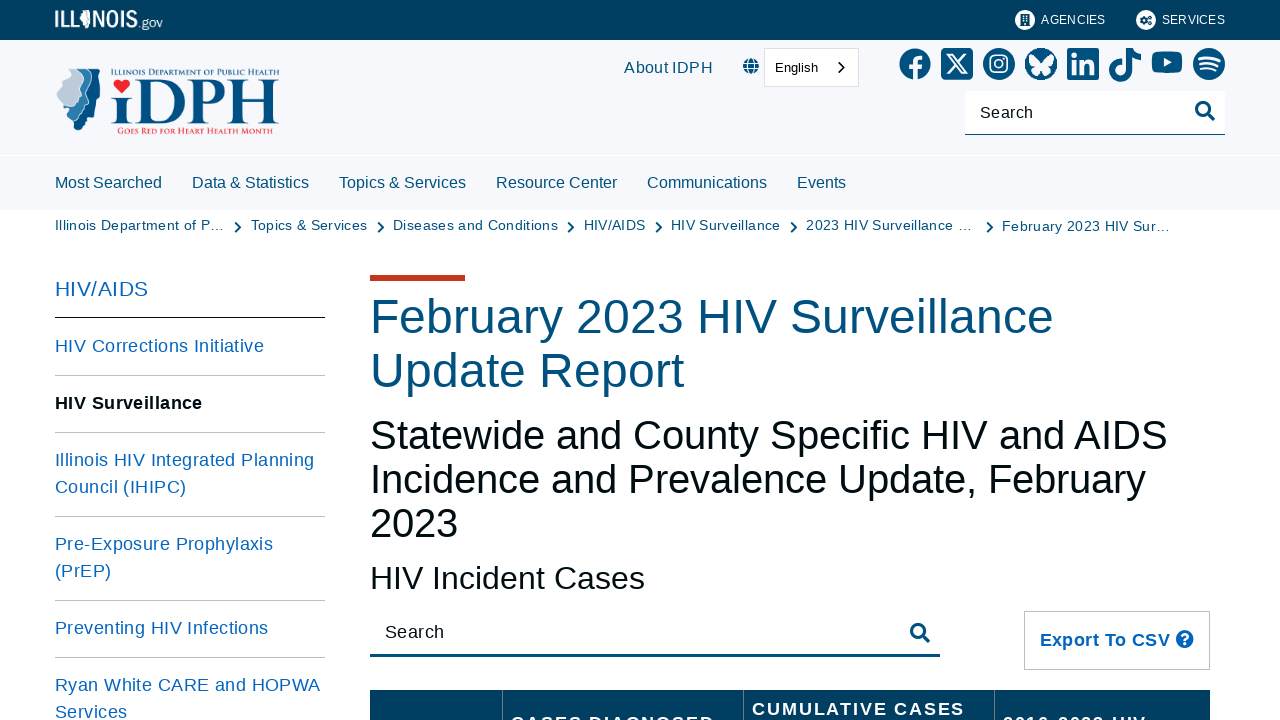

Scrolled down to view table area
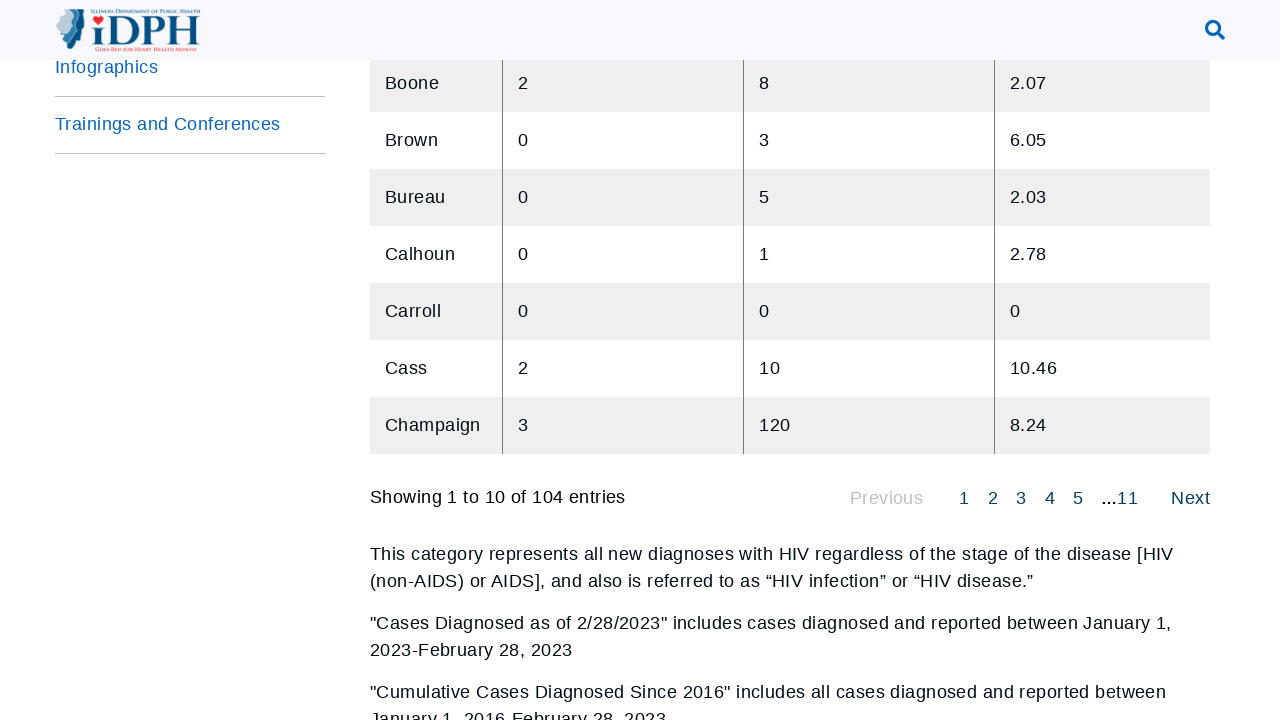

Data table element loaded
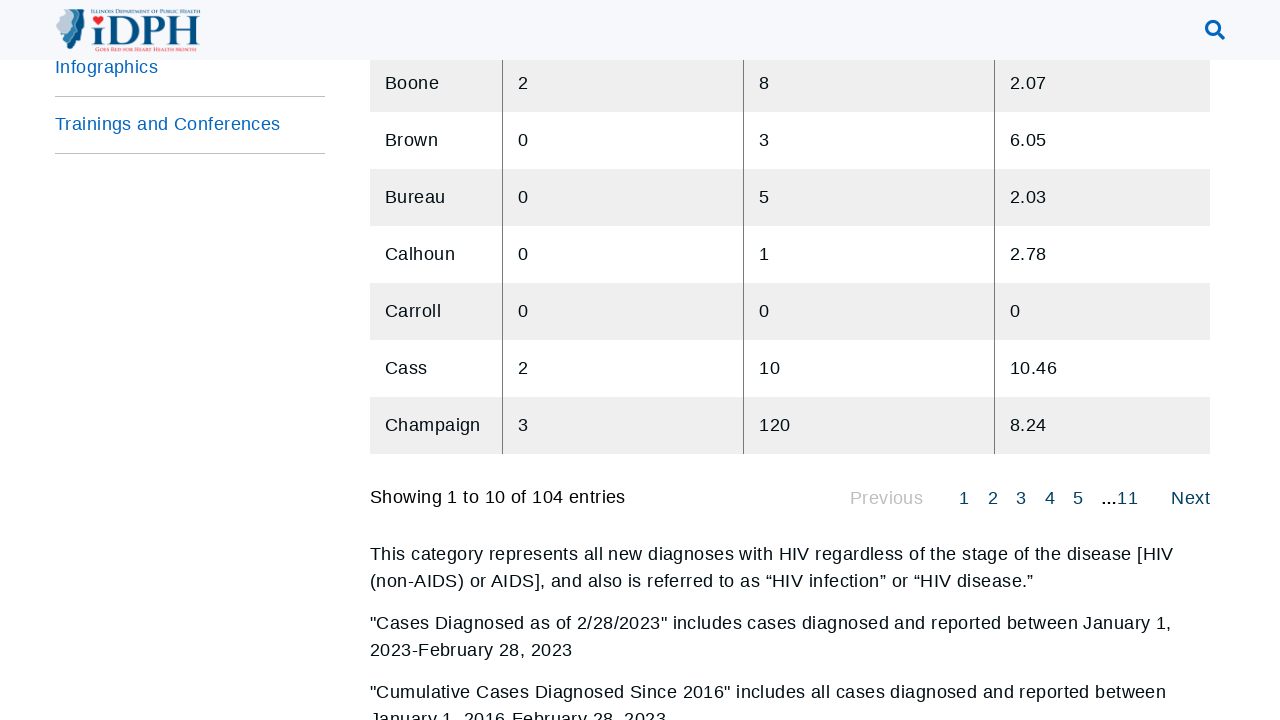

Table rows loaded and verified
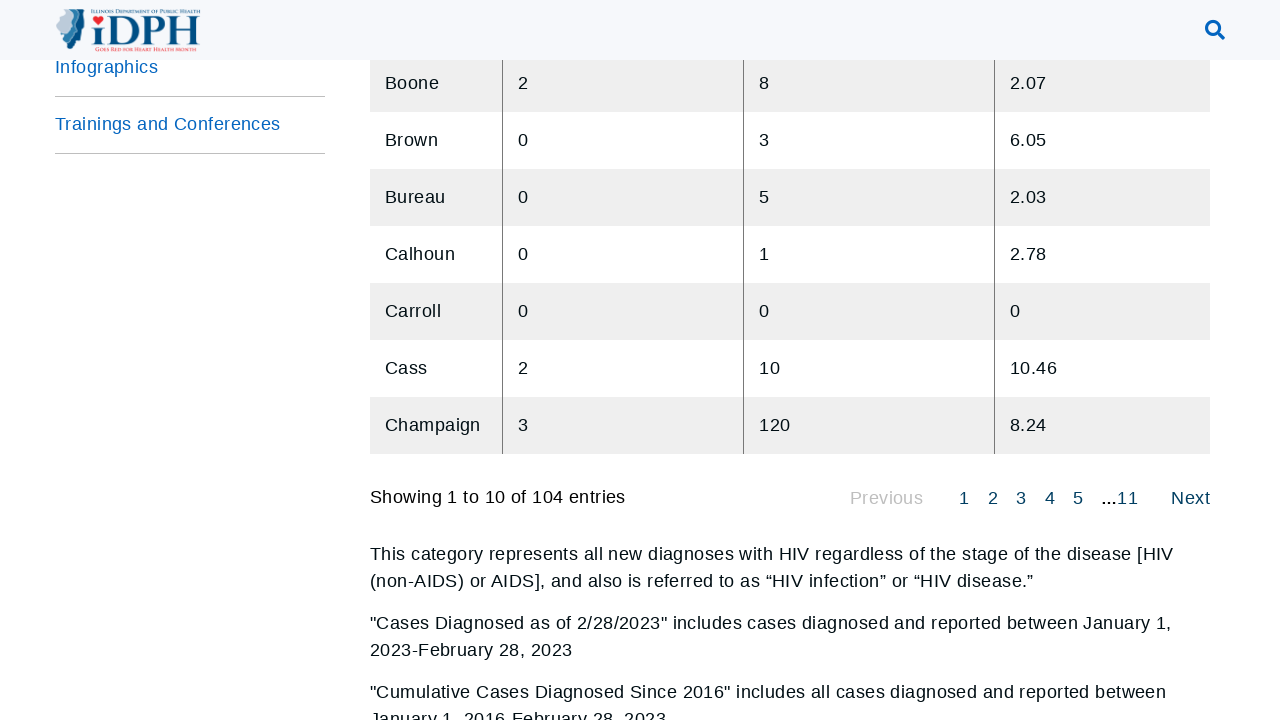

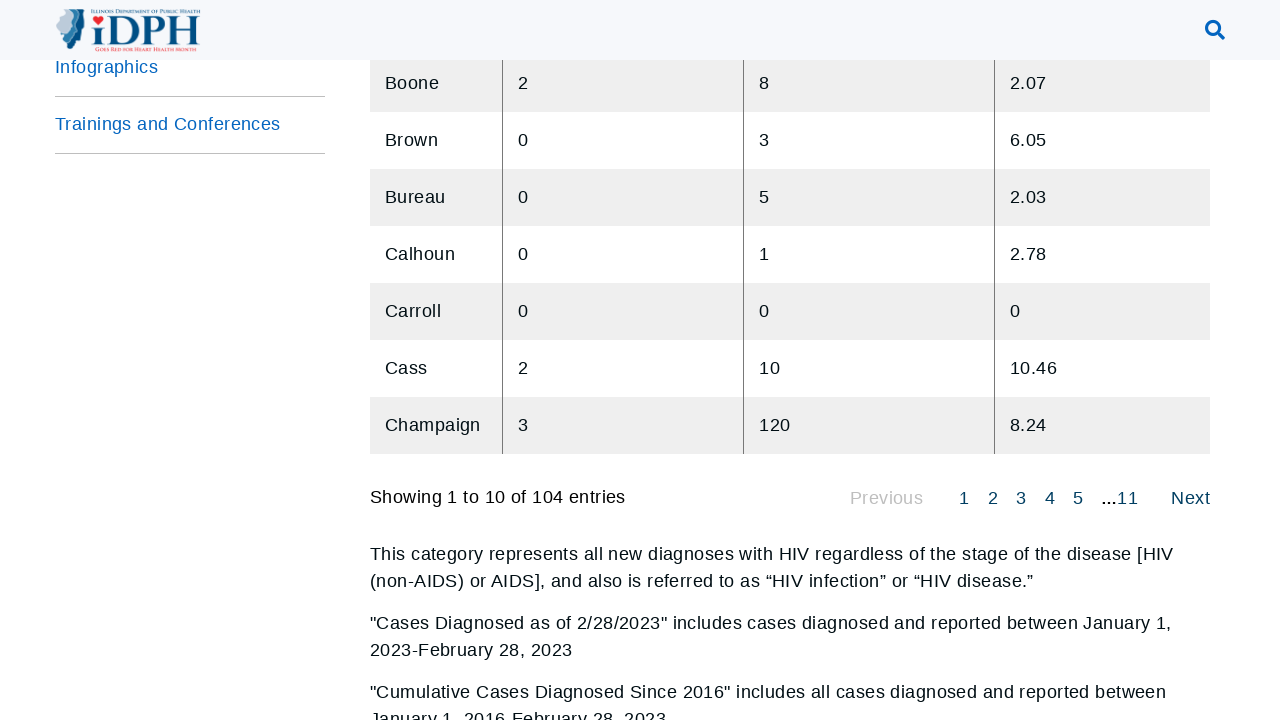